Navigates to the Browse Languages page and verifies the table headers are displayed

Starting URL: http://www.99-bottles-of-beer.net/

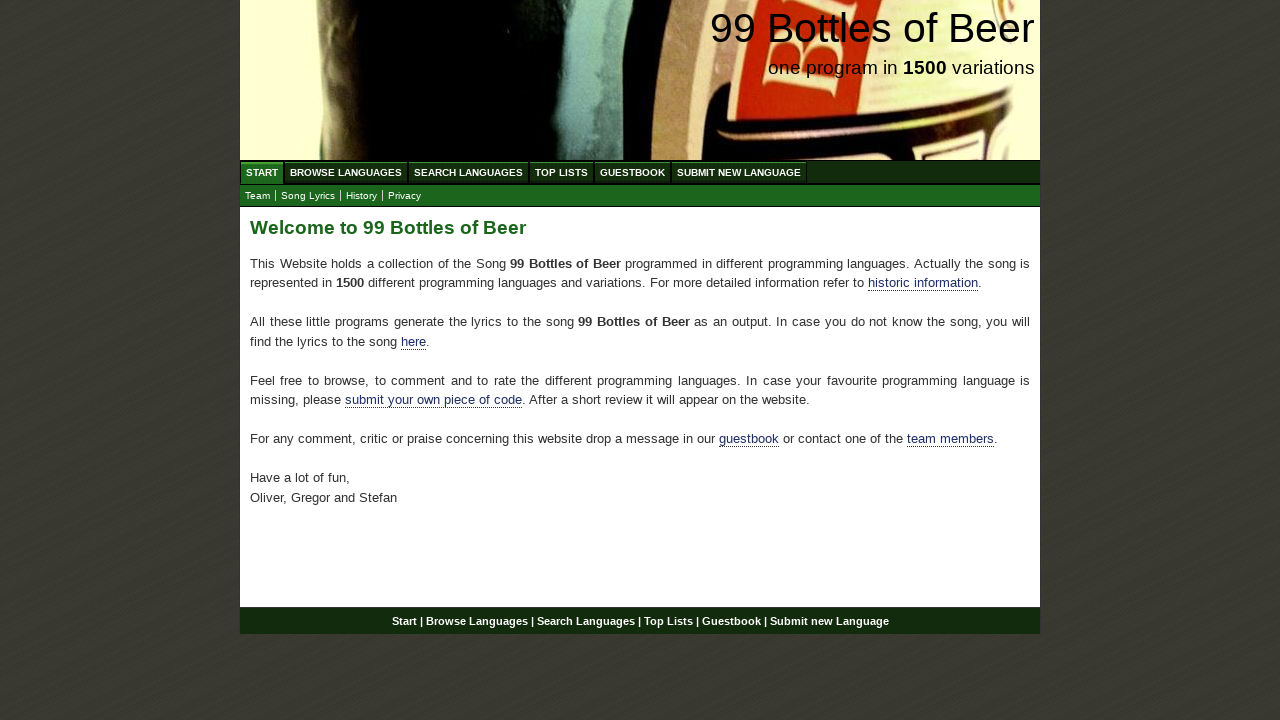

Clicked on Browse Languages link at (346, 172) on #menu a[href='/abc.html']
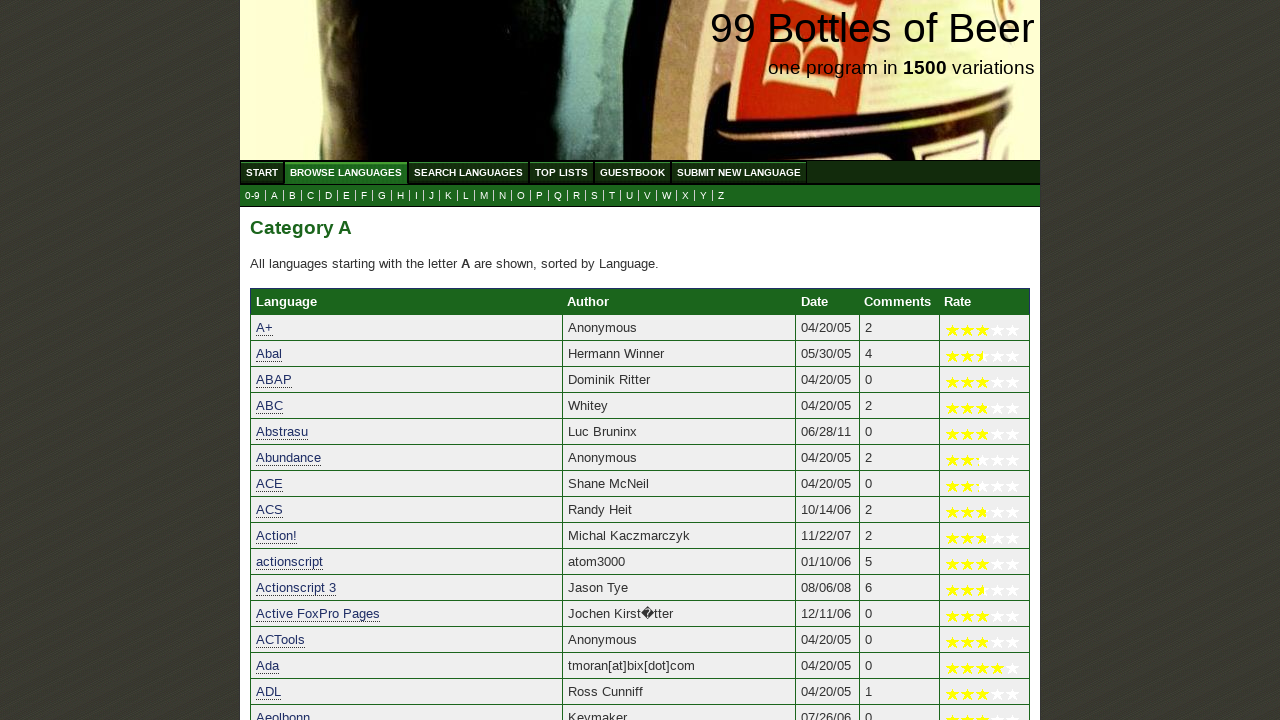

Language table header loaded
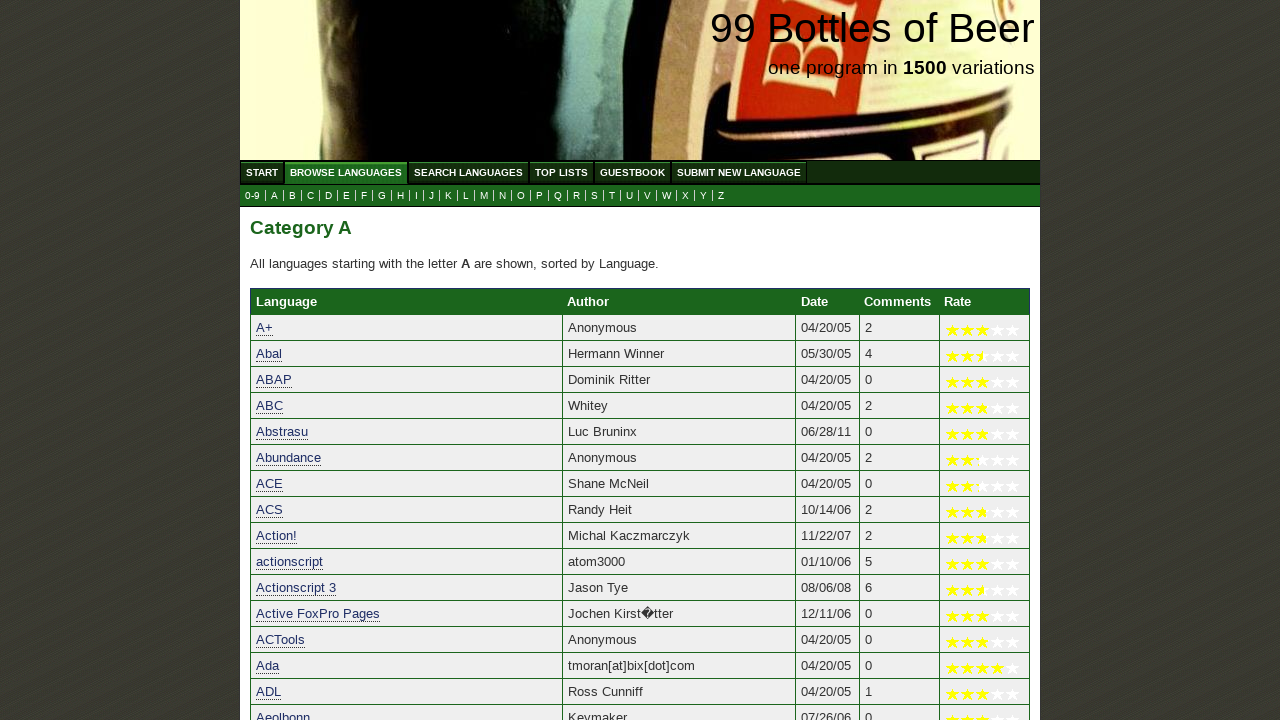

Author table header loaded and verified
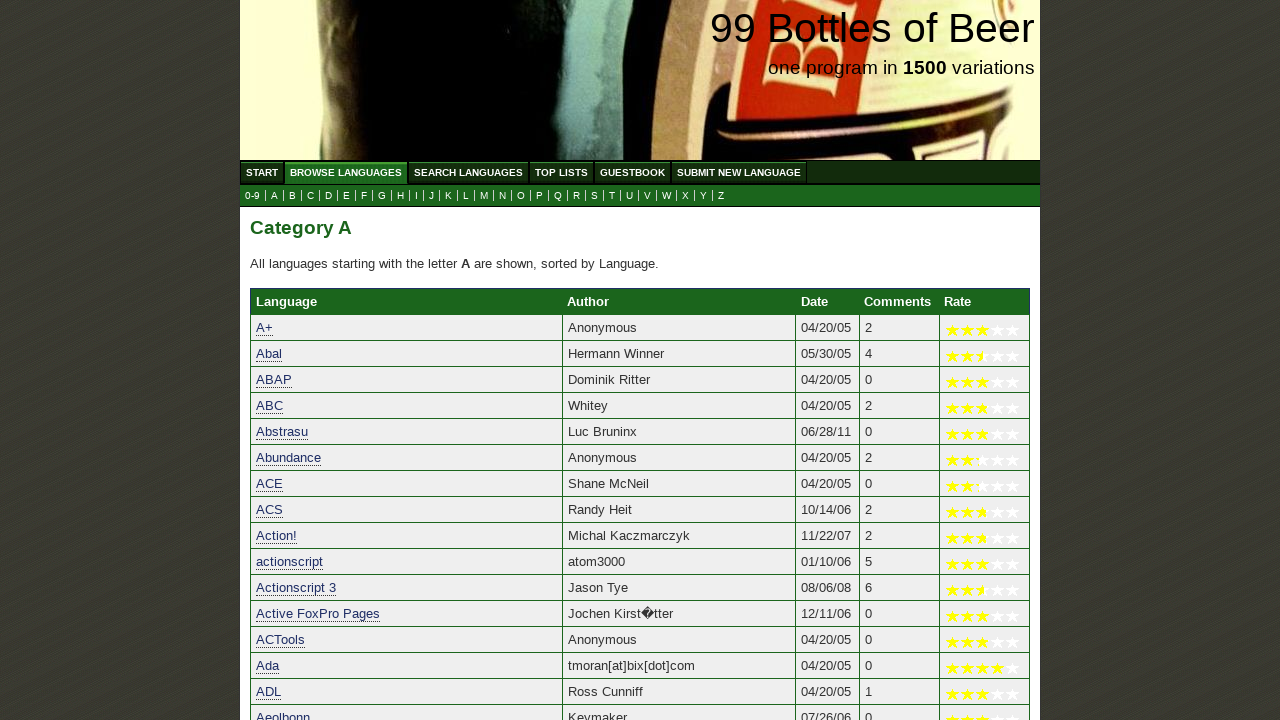

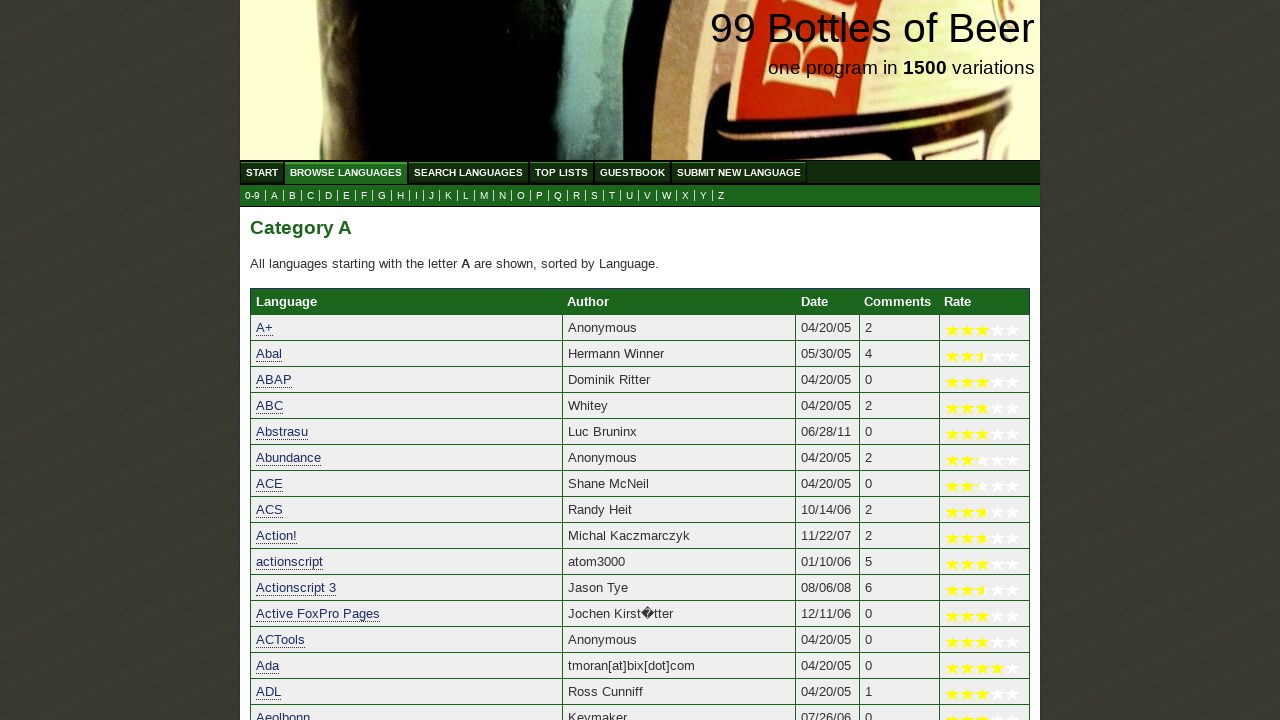